Tests JavaScript prompt box by clicking a button that triggers a prompt, entering a name, accepting it, and verifying the result.

Starting URL: https://demoqa.com/alerts

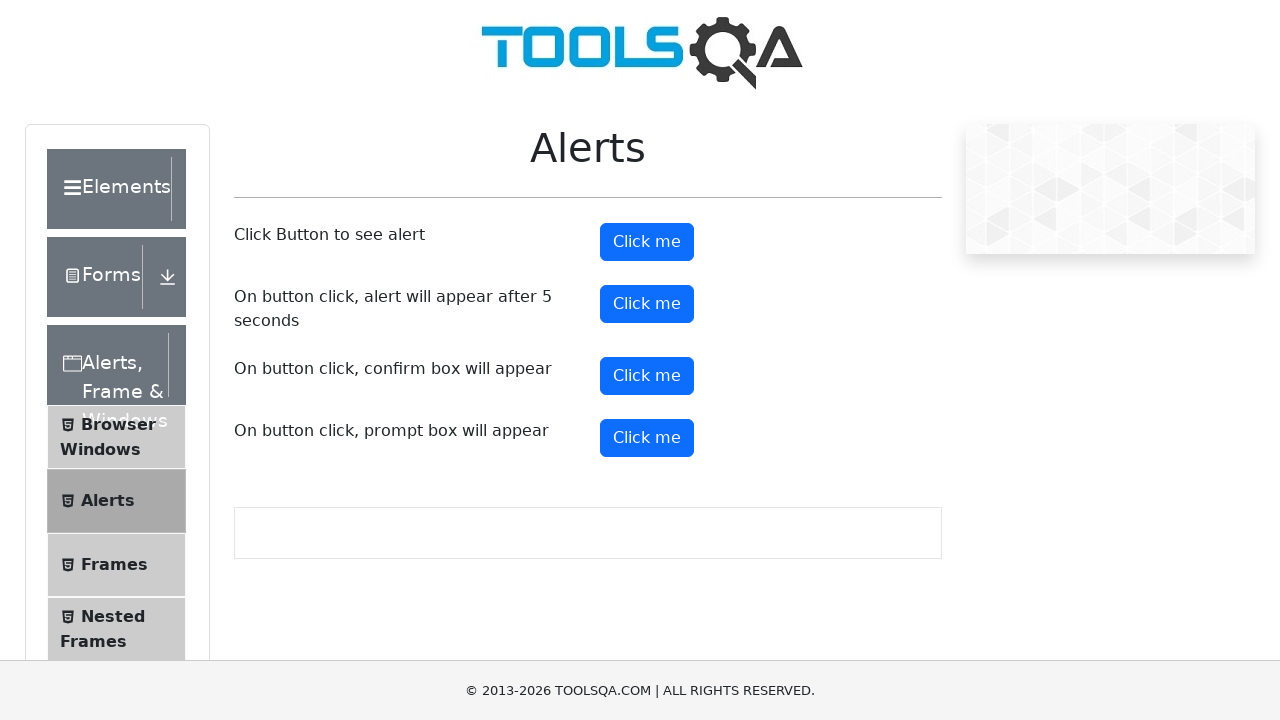

Set up dialog handler to accept prompt with name 'TestUser42'
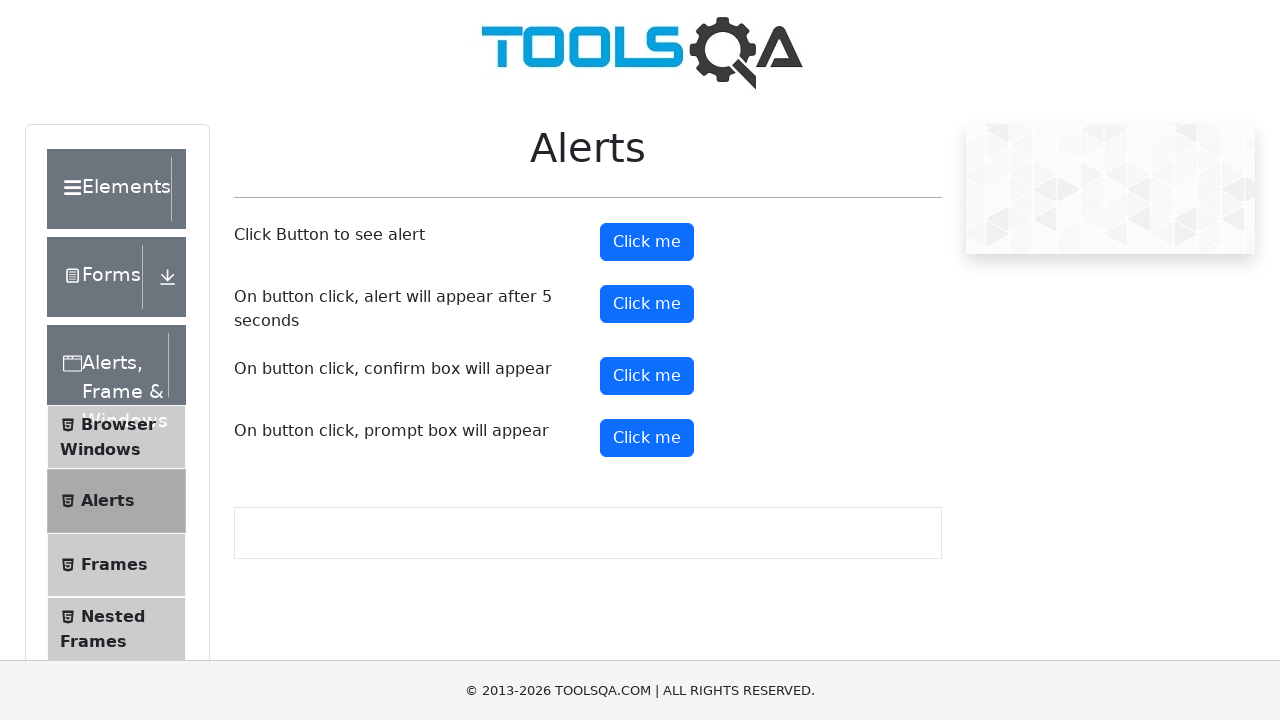

Waited for prompt button to be visible
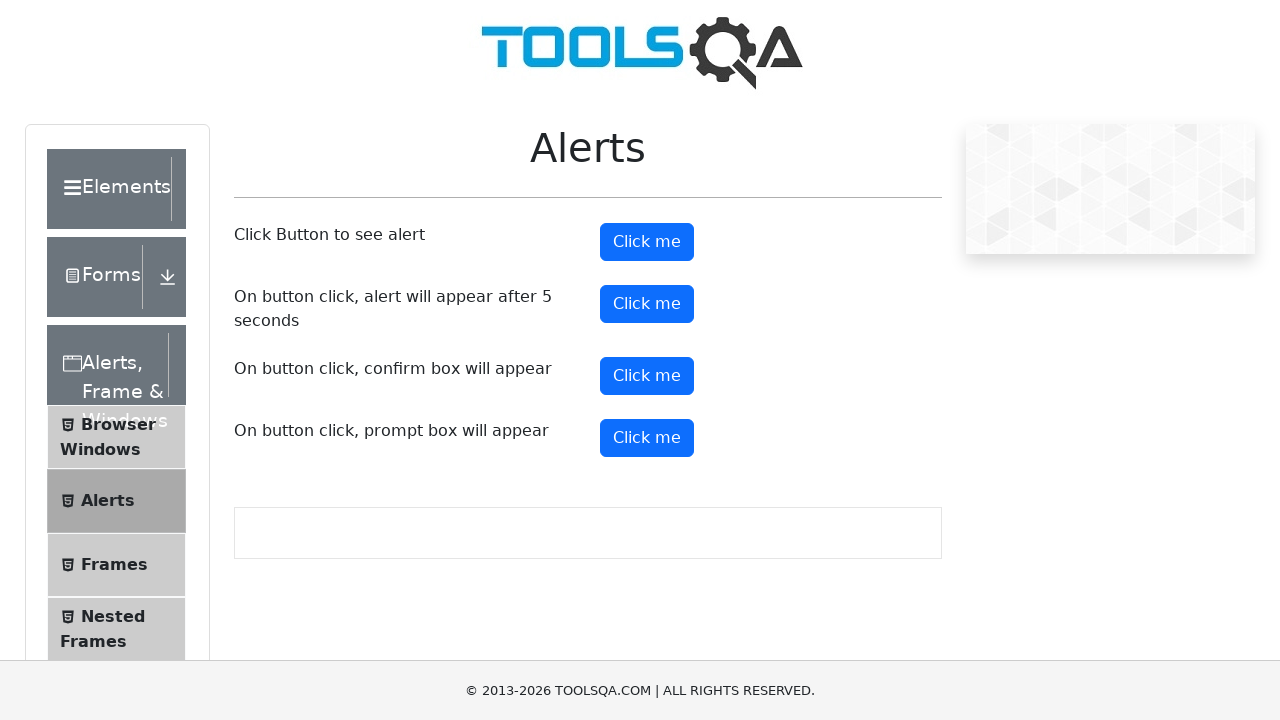

Clicked the prompt button to trigger the dialog at (647, 438) on #promtButton
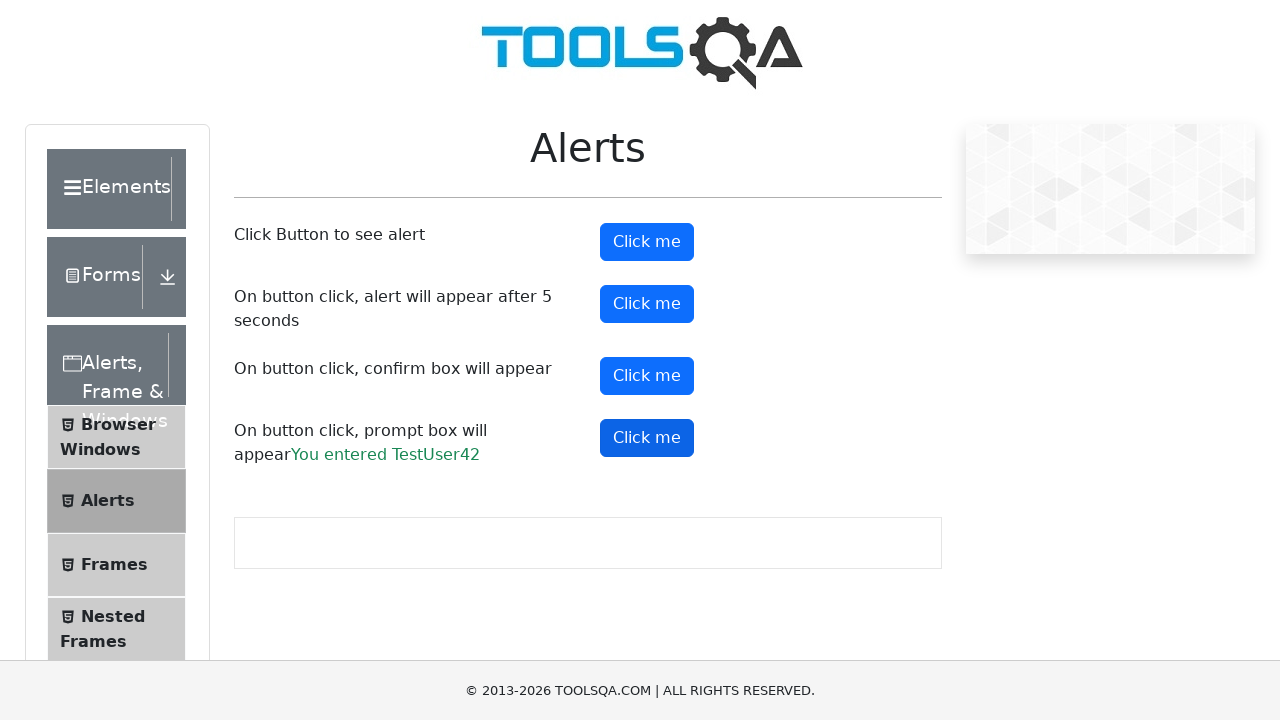

Waited for prompt result message to appear
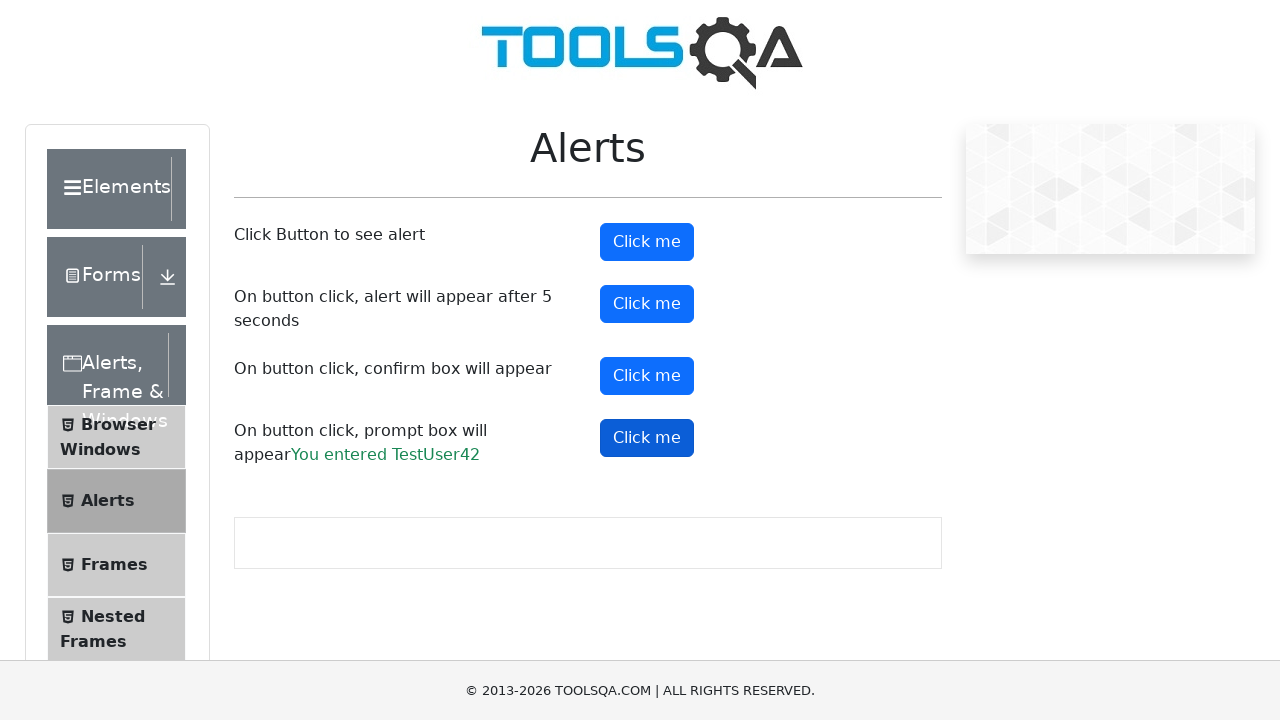

Retrieved prompt result text: 'You entered TestUser42'
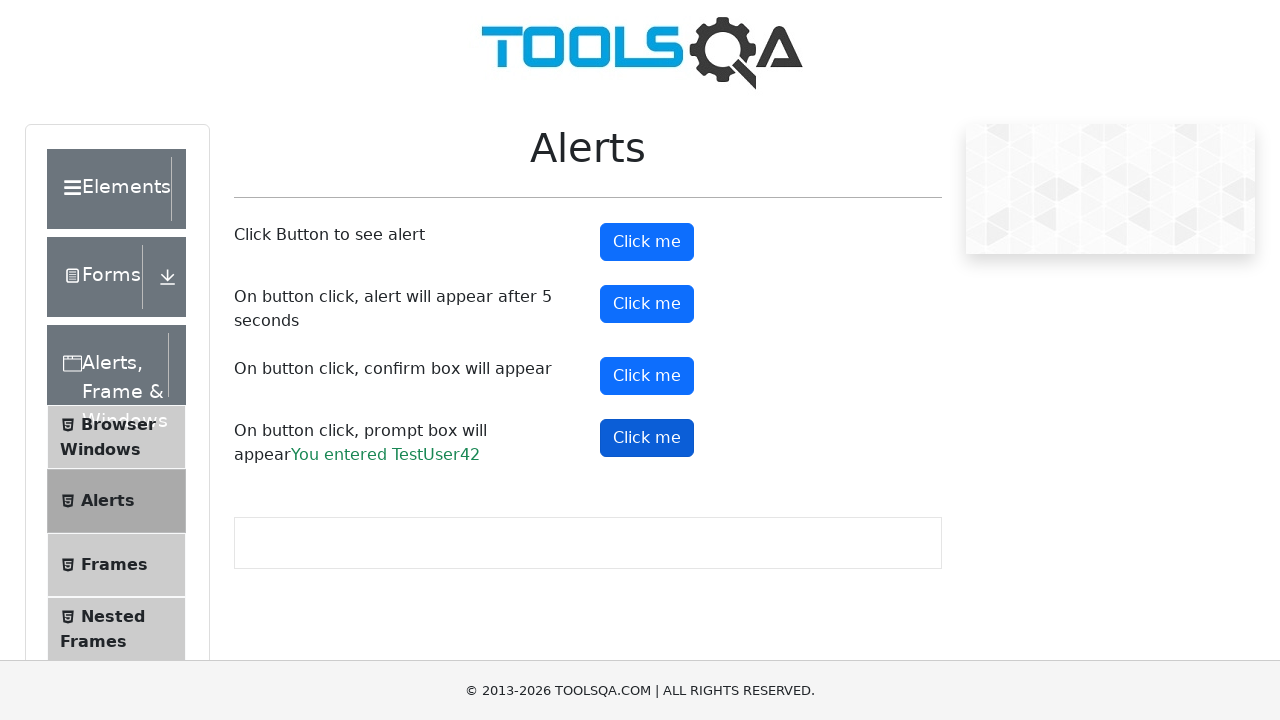

Verified result text matches expected: 'You entered TestUser42'
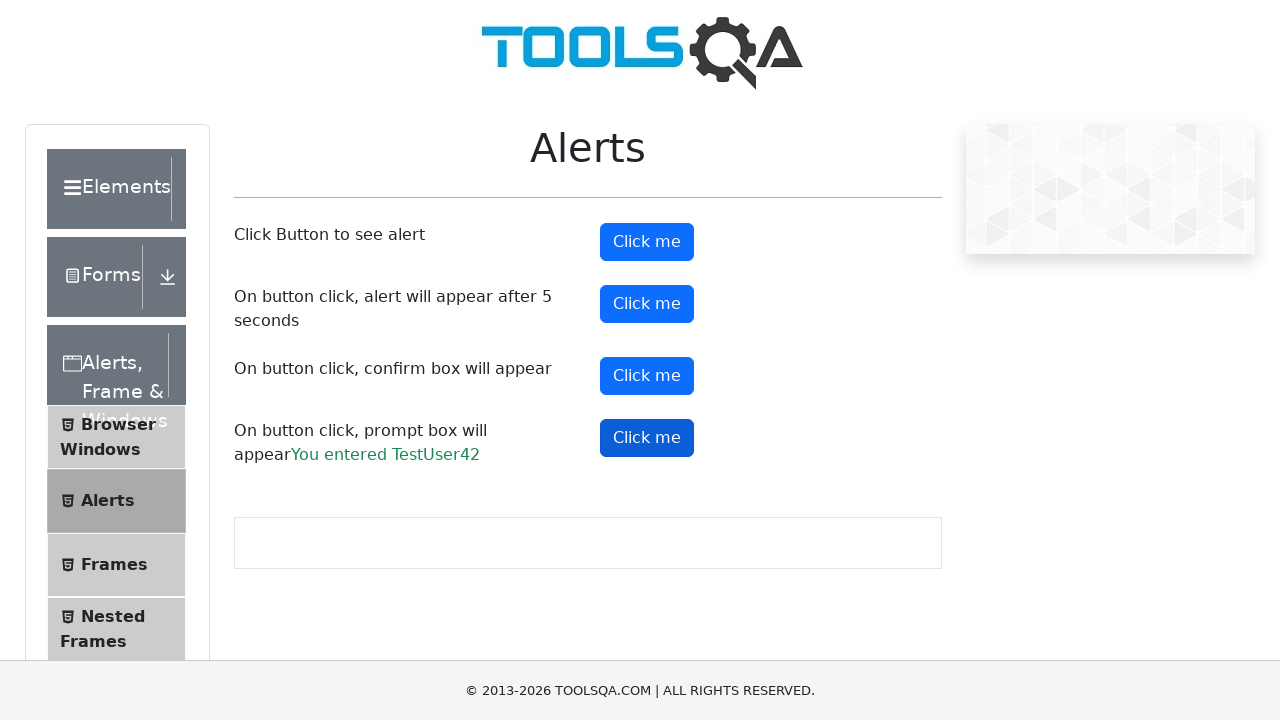

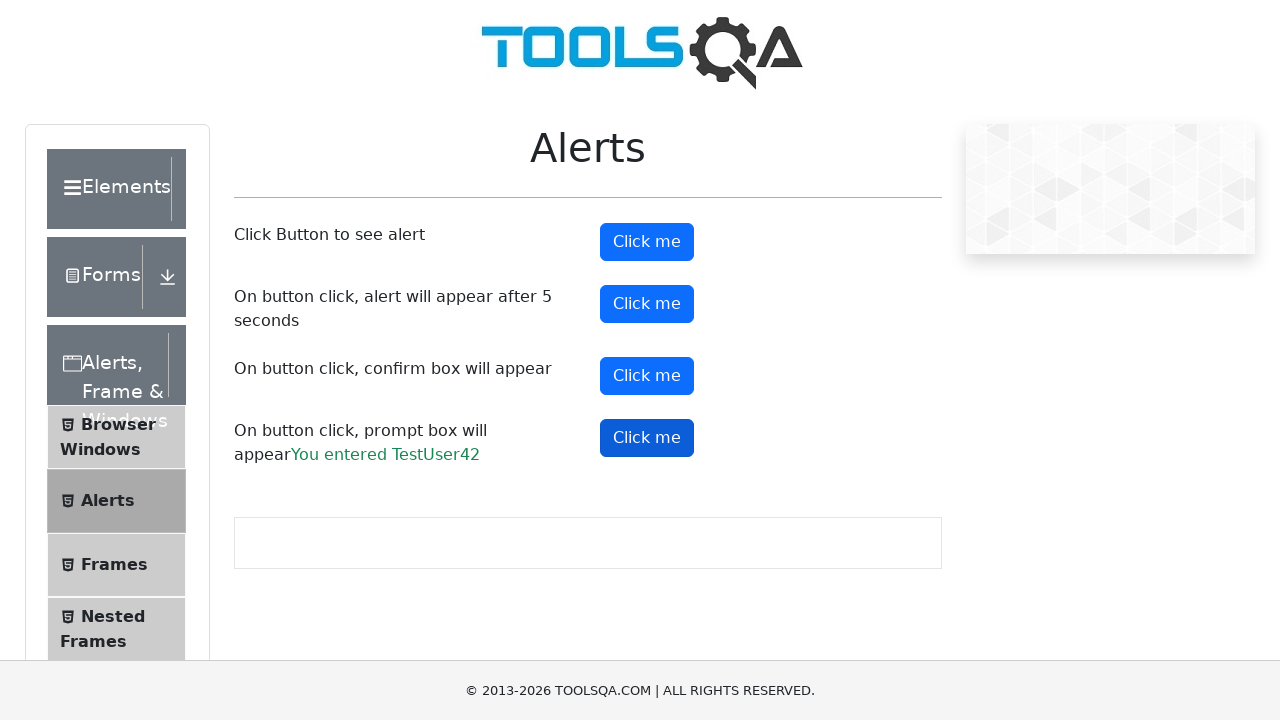